Tests dropdown selection functionality by selecting "Option 2" from a dropdown list and verifying the selection was applied correctly

Starting URL: https://the-internet.herokuapp.com/dropdown

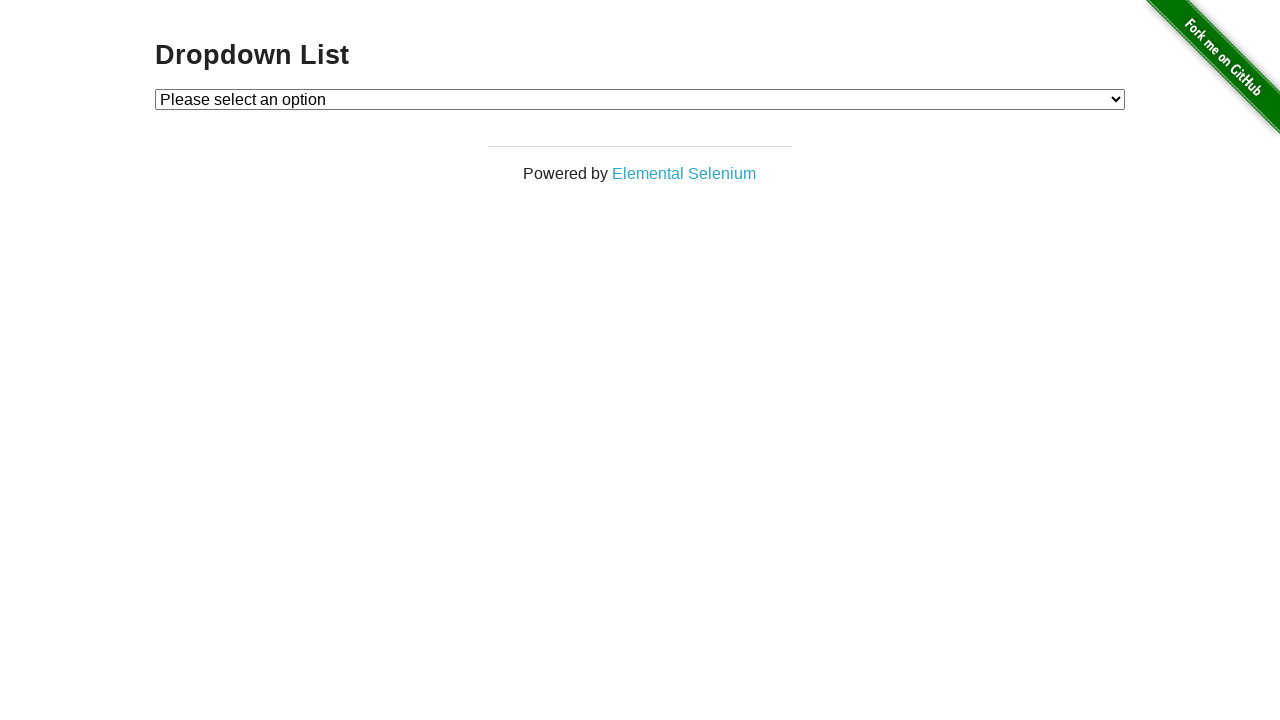

Selected 'Option 2' from the dropdown list on #dropdown
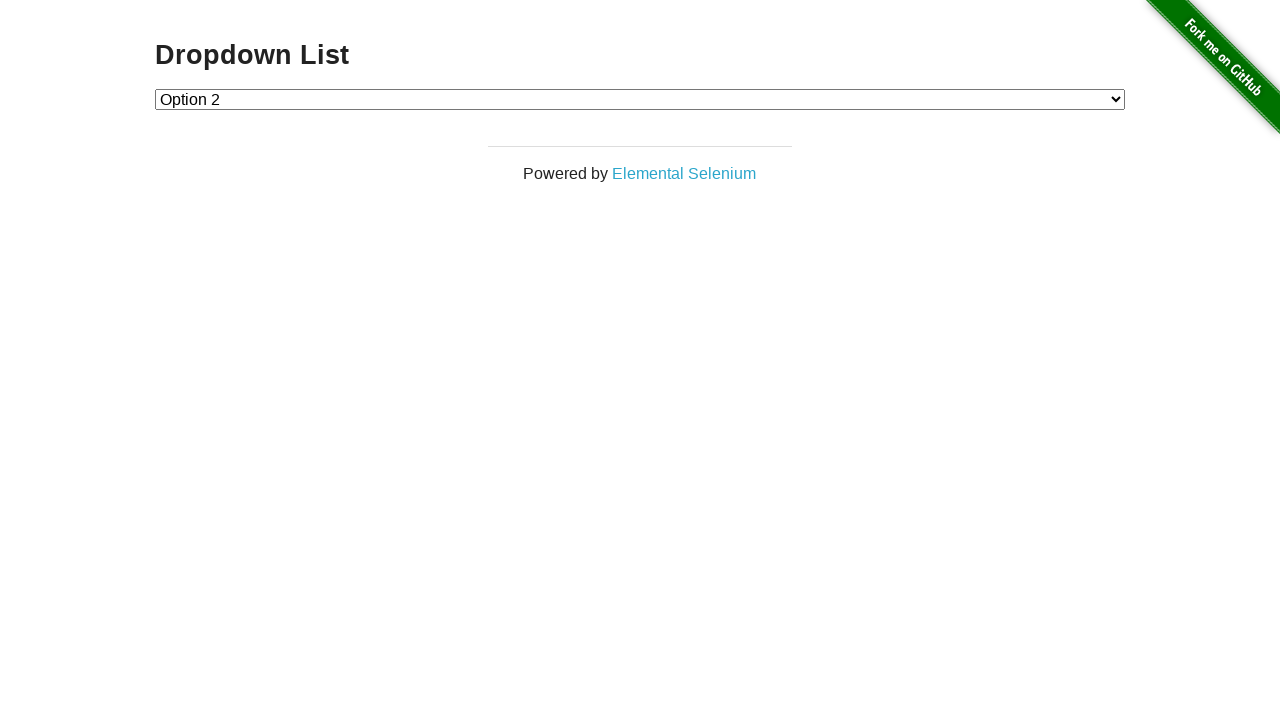

Retrieved the selected dropdown value
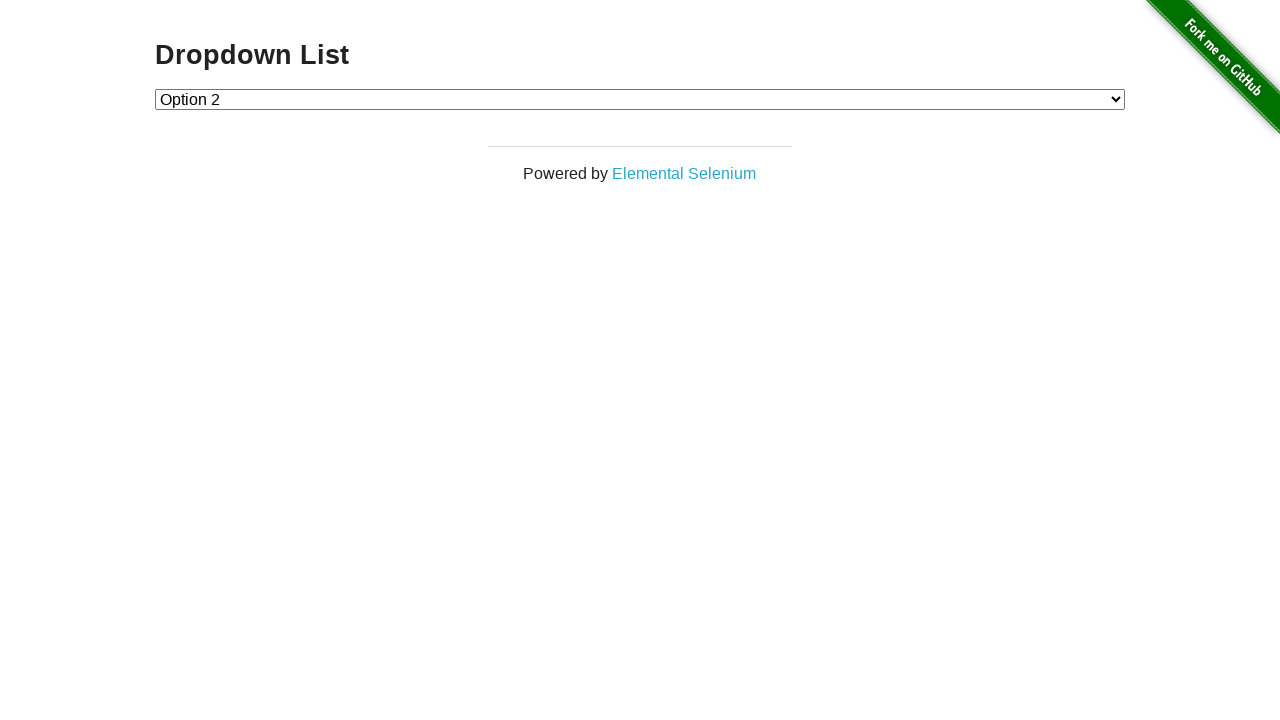

Verified that the dropdown selection was correctly applied (value is '2')
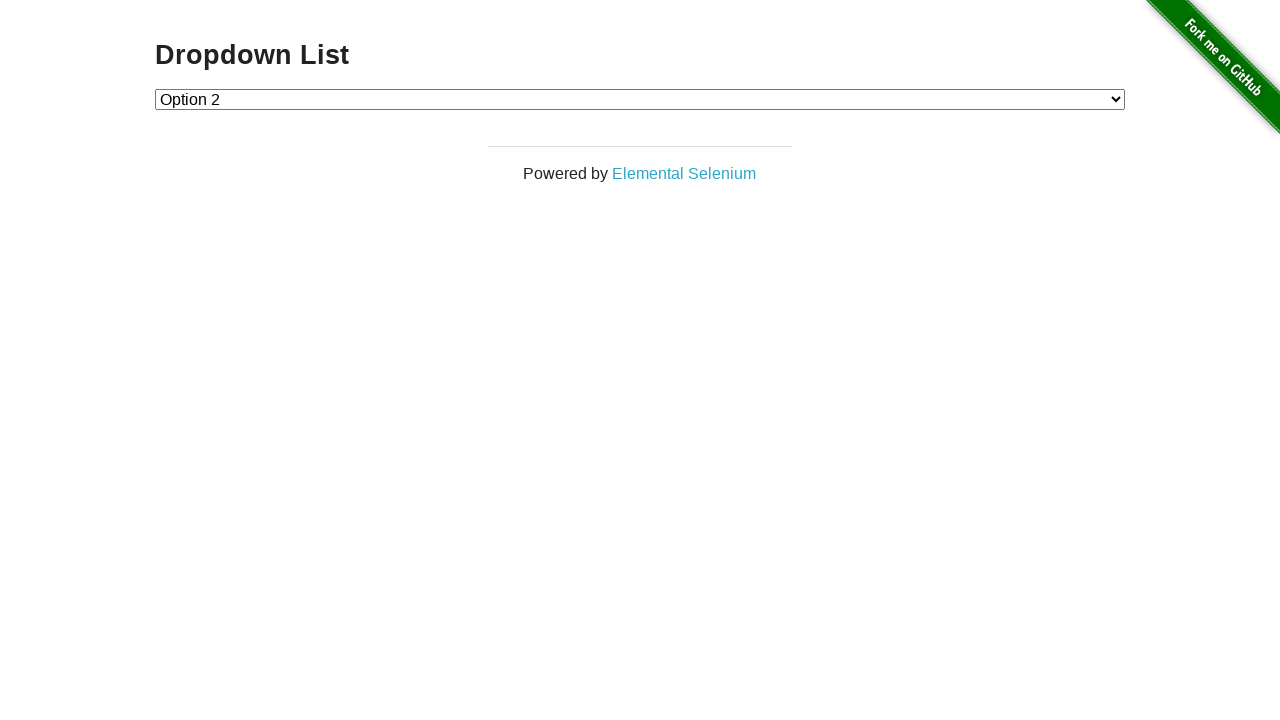

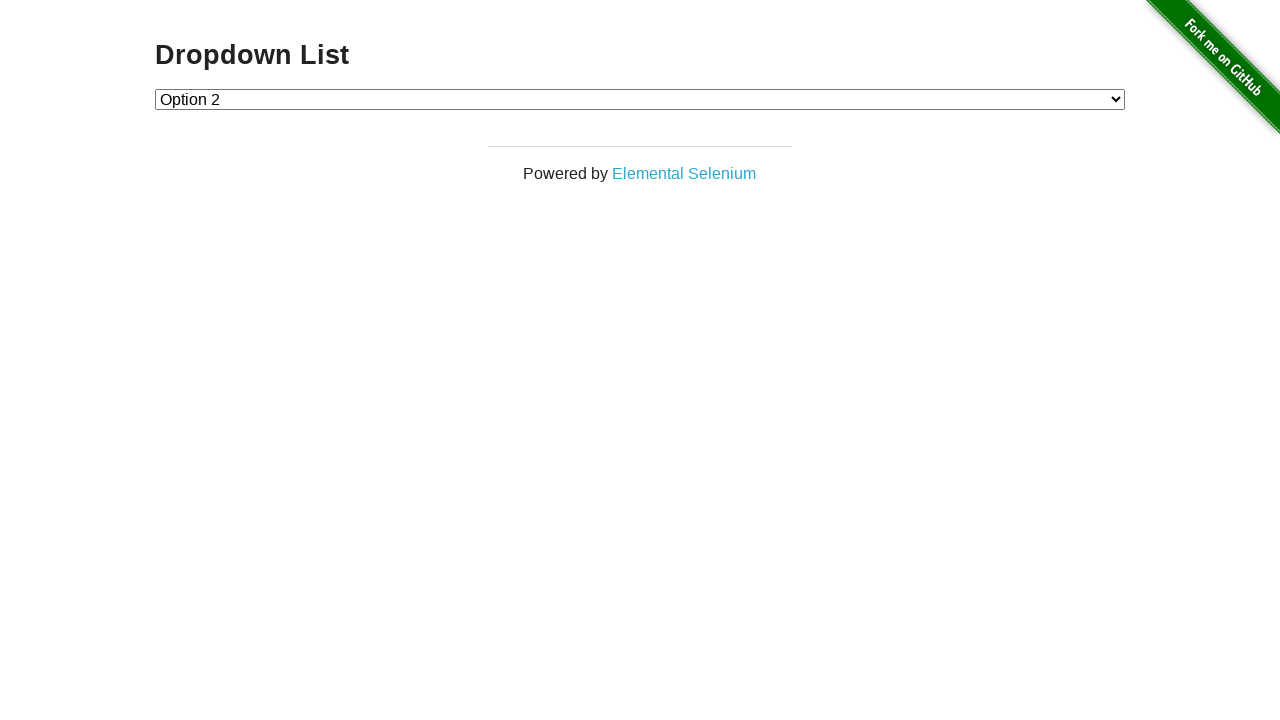